Tests filtering by clicking Laptops category and verifying products are displayed.

Starting URL: https://www.demoblaze.com/

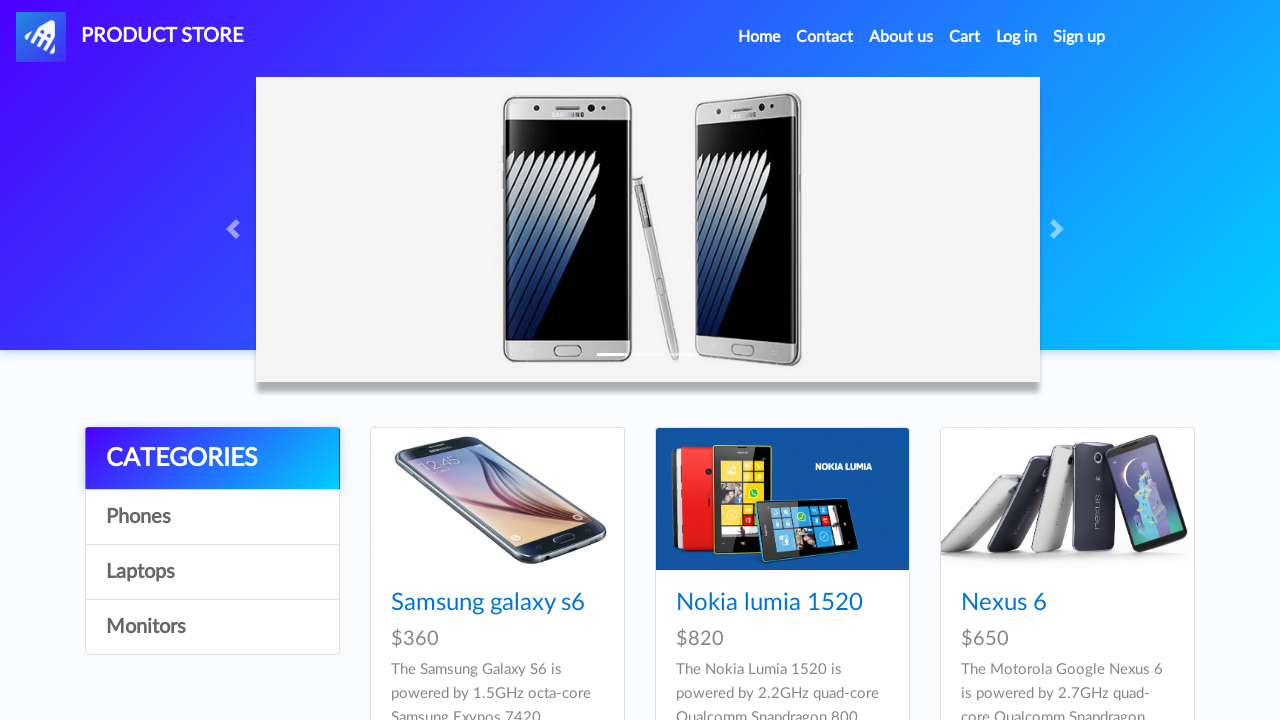

Clicked on Laptops category at (212, 572) on text=Laptops
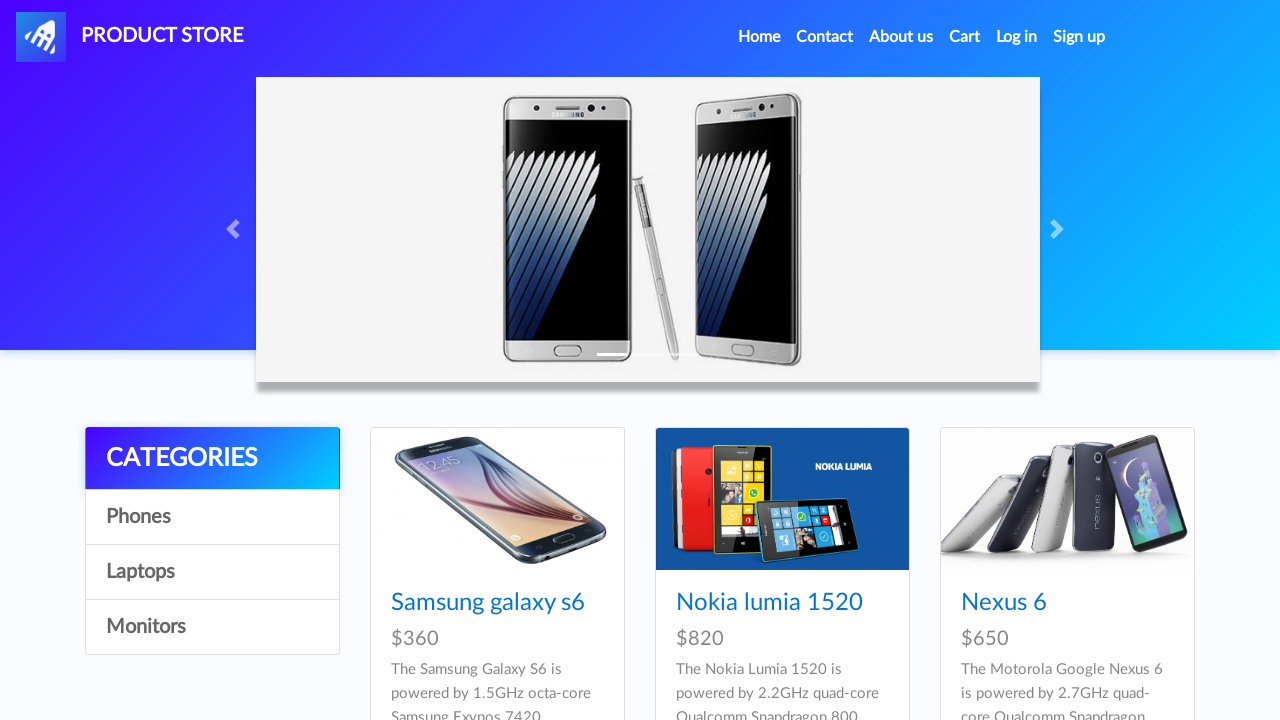

Products loaded - card titles are visible
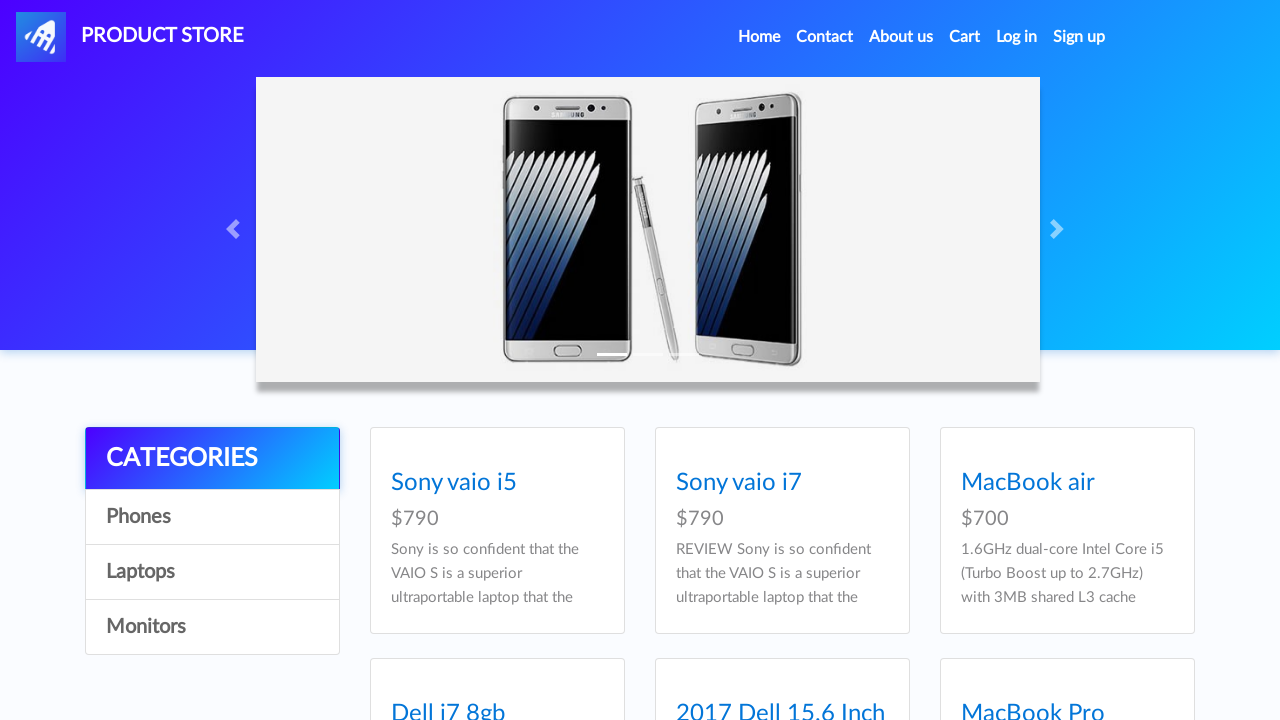

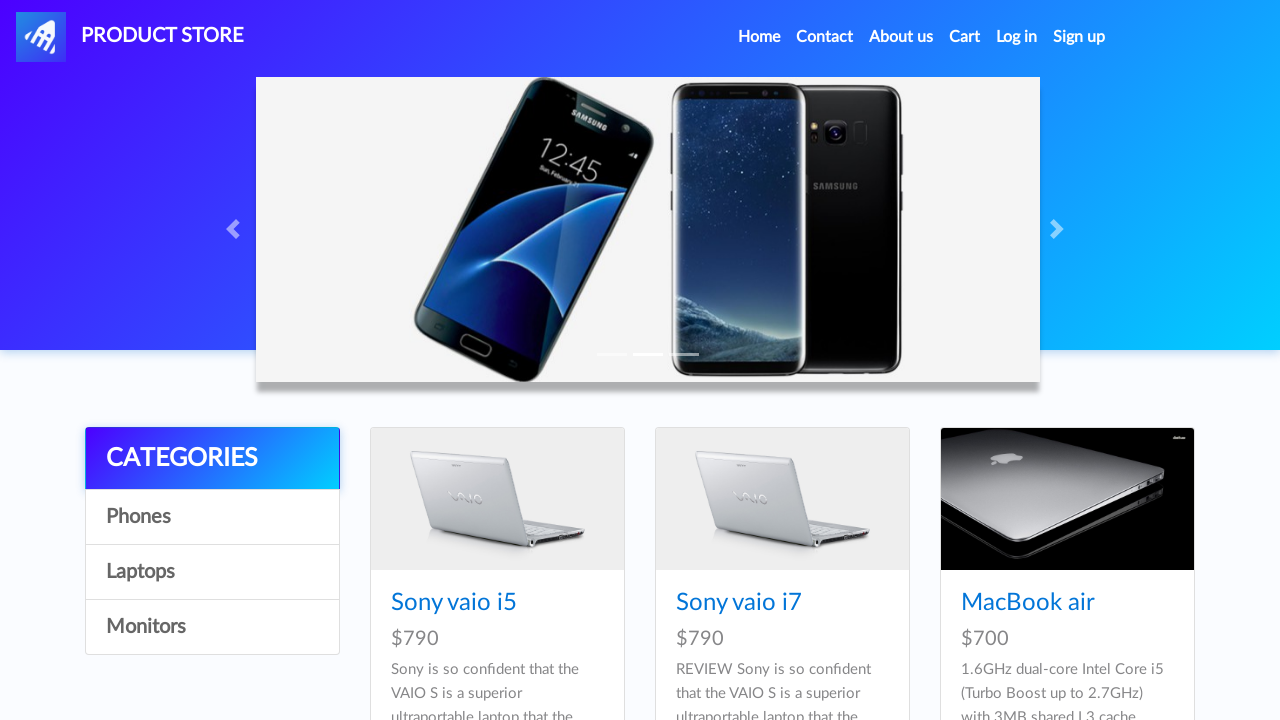